Tests JavaScript alert handling by double-clicking a button and accepting the alert

Starting URL: https://only-testing-blog.blogspot.com/2014/09

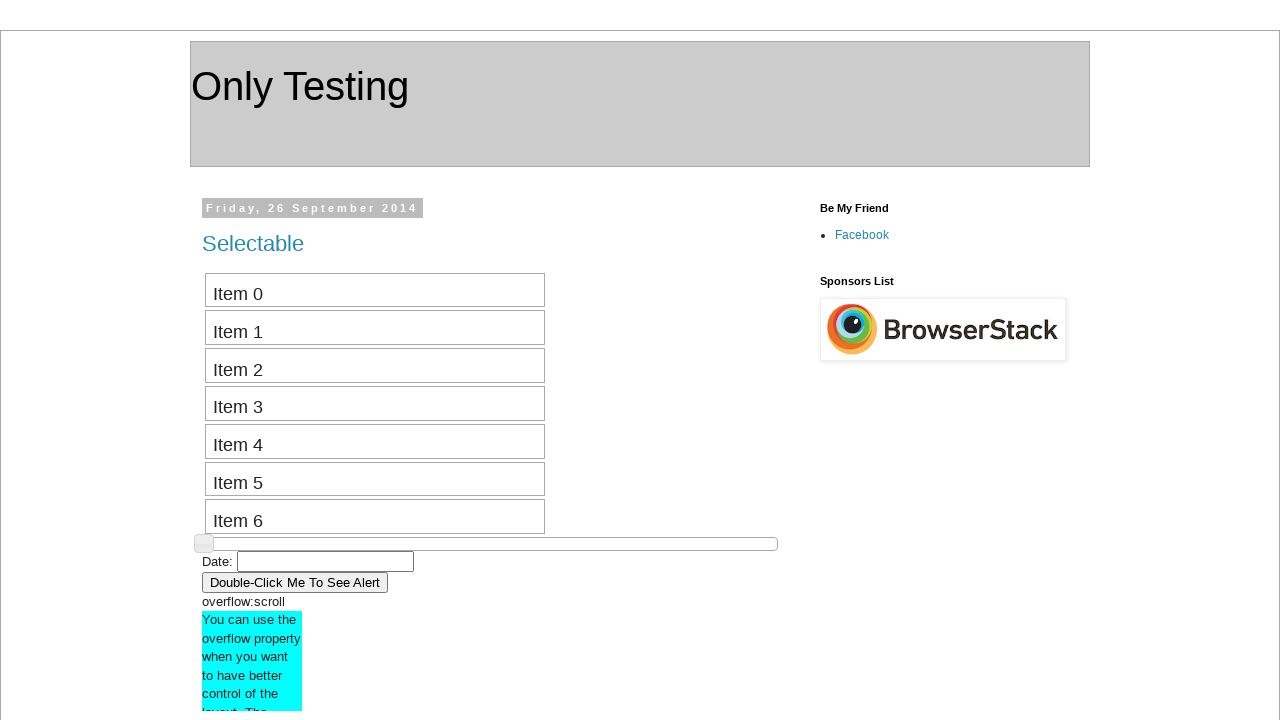

Set up dialog handler to accept alerts
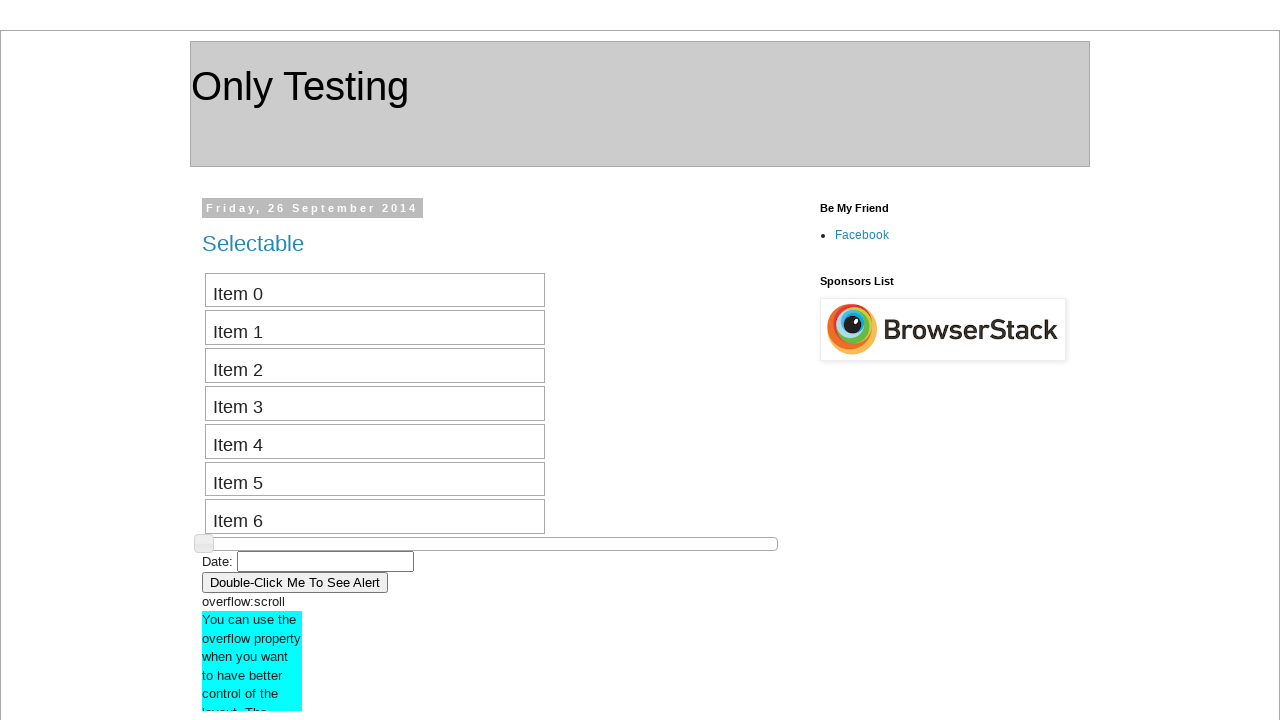

Double-clicked button to trigger JavaScript alert at (295, 582) on button
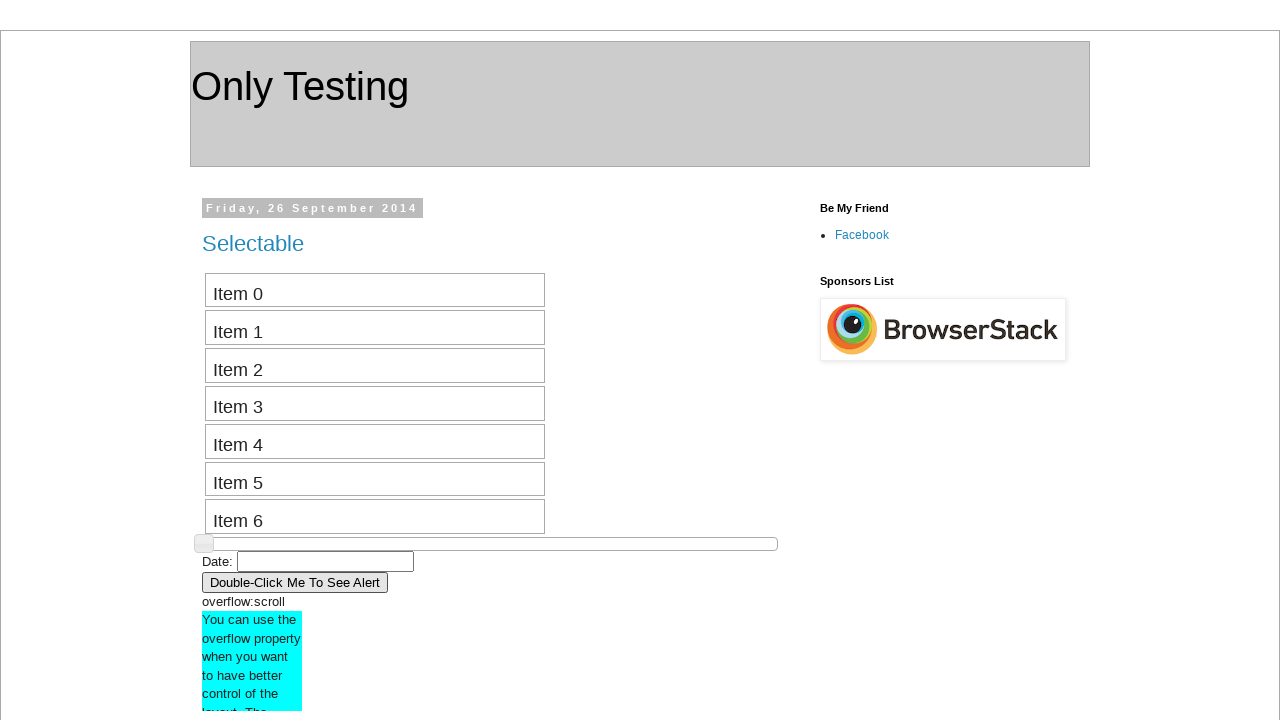

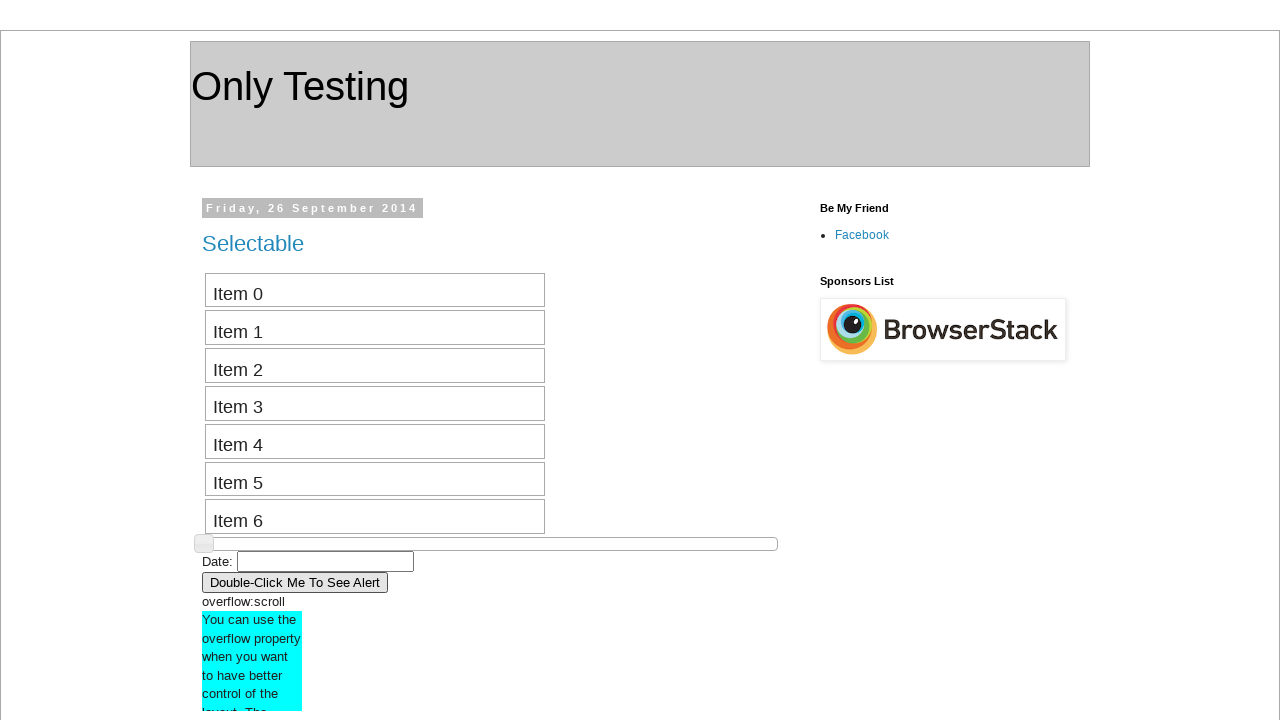